Opens a popup window from the main page, then closes both the popup and main window by iterating through all window handles

Starting URL: http://omayo.blogspot.com/

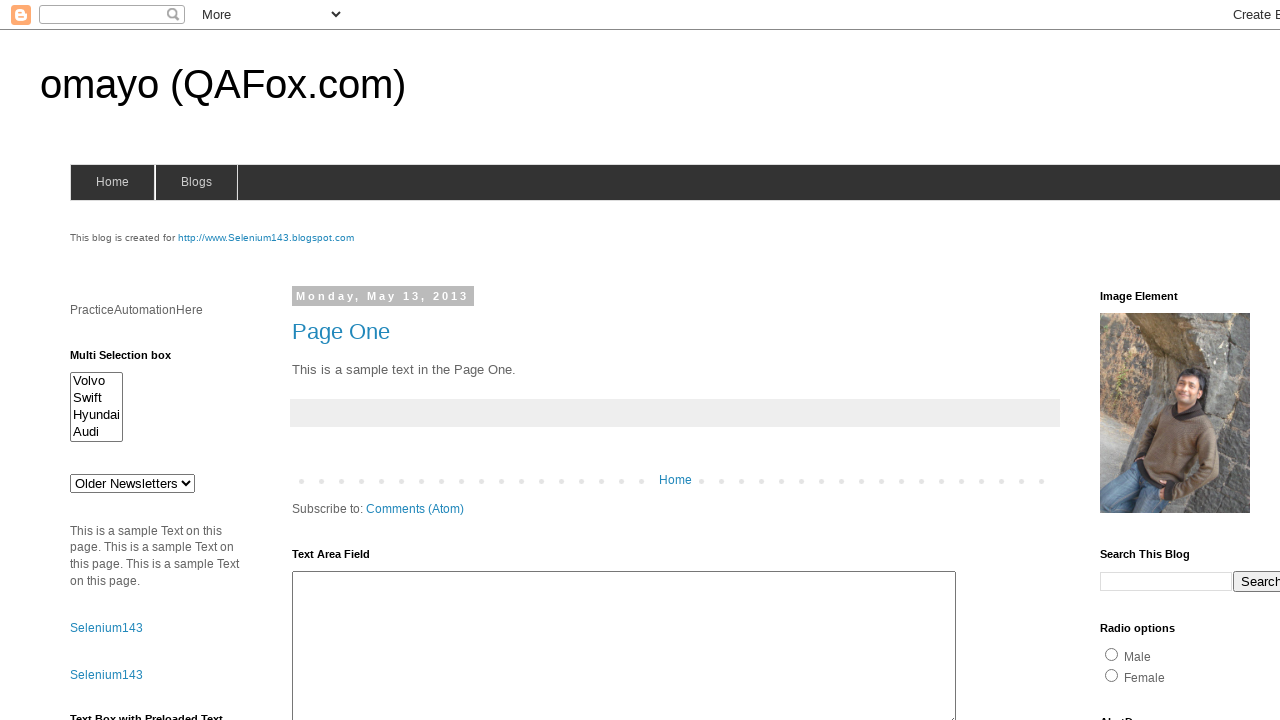

Located popup window link element
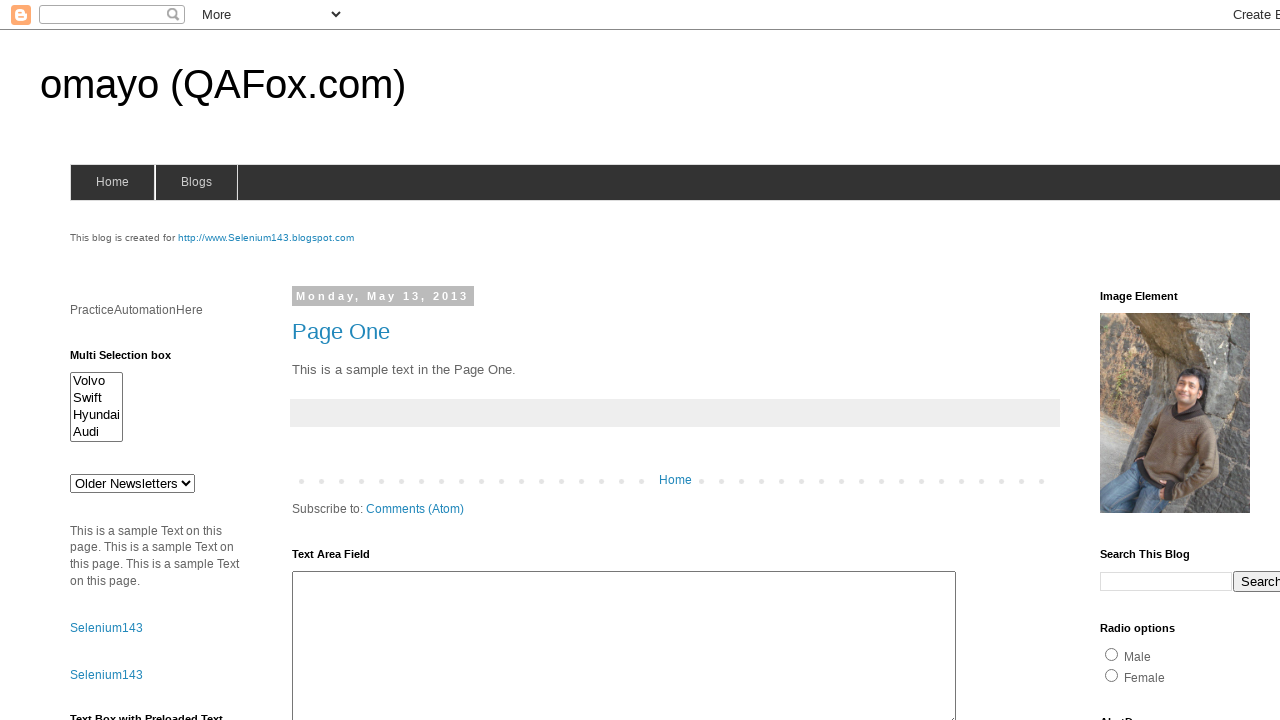

Scrolled popup link into view
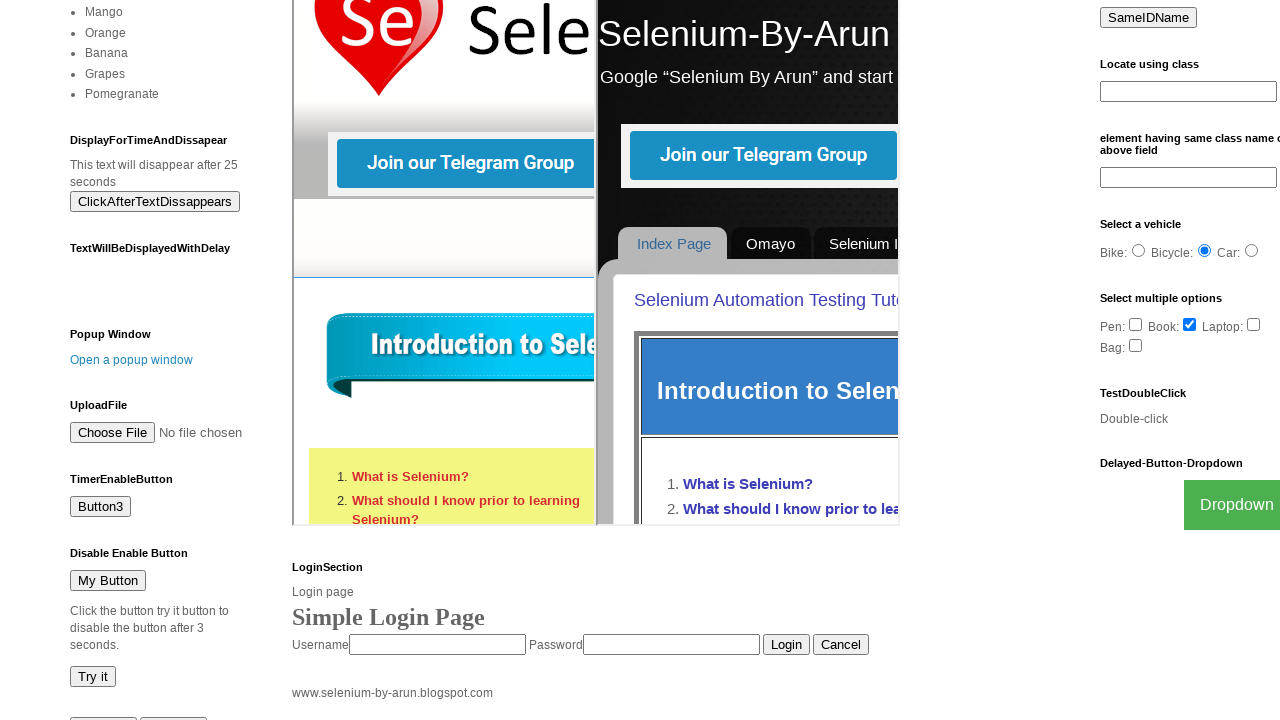

Clicked popup window link and popup opened at (132, 360) on a:has-text('Open a popup window')
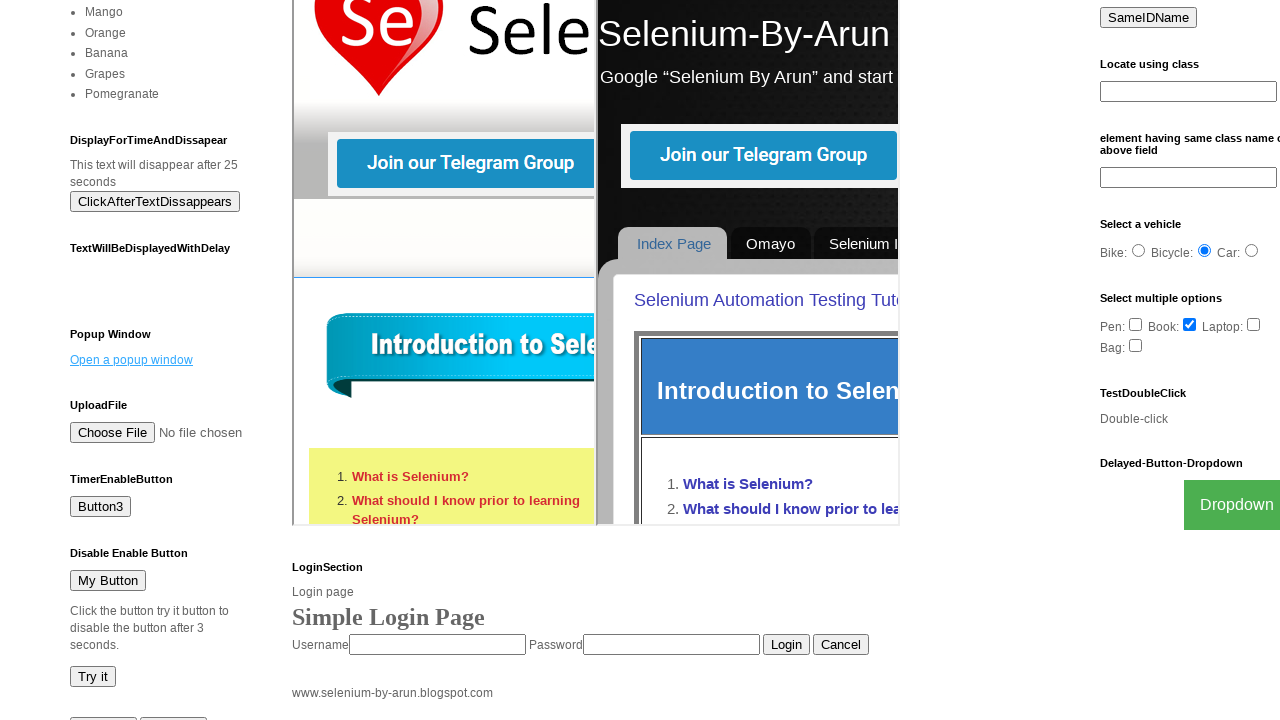

Retrieved popup window handle
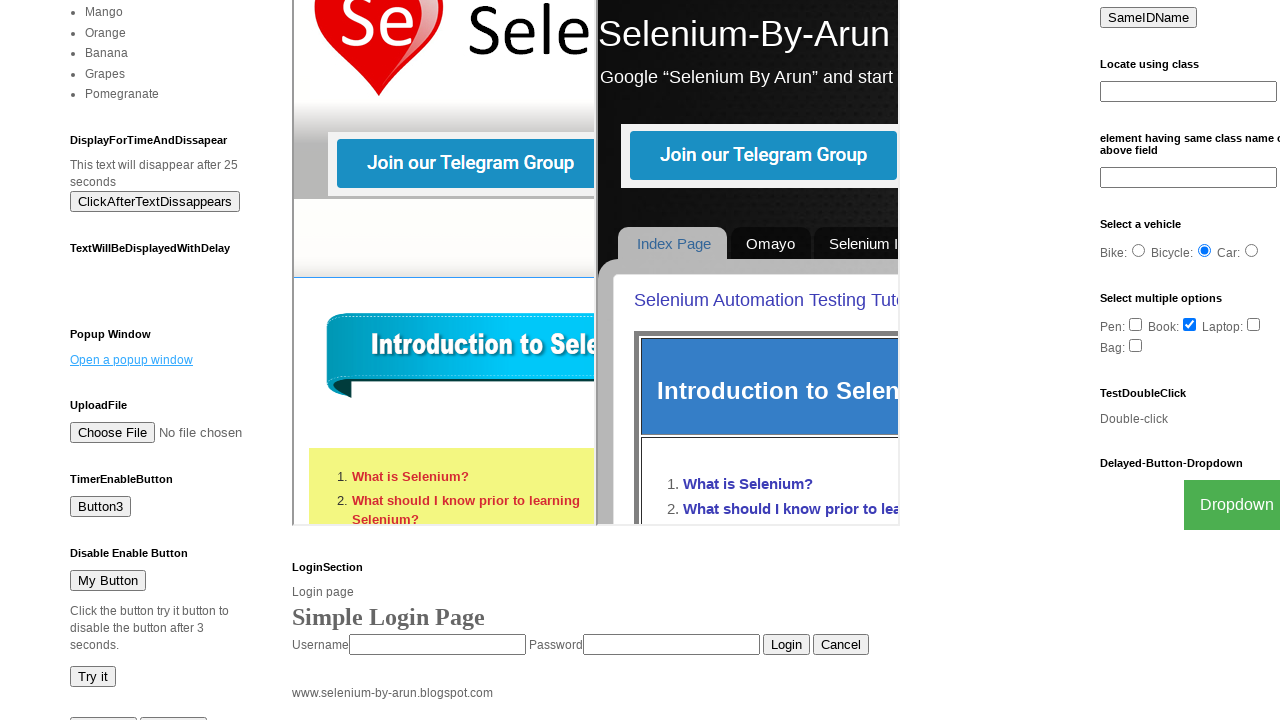

Waited 2 seconds for popup to fully load
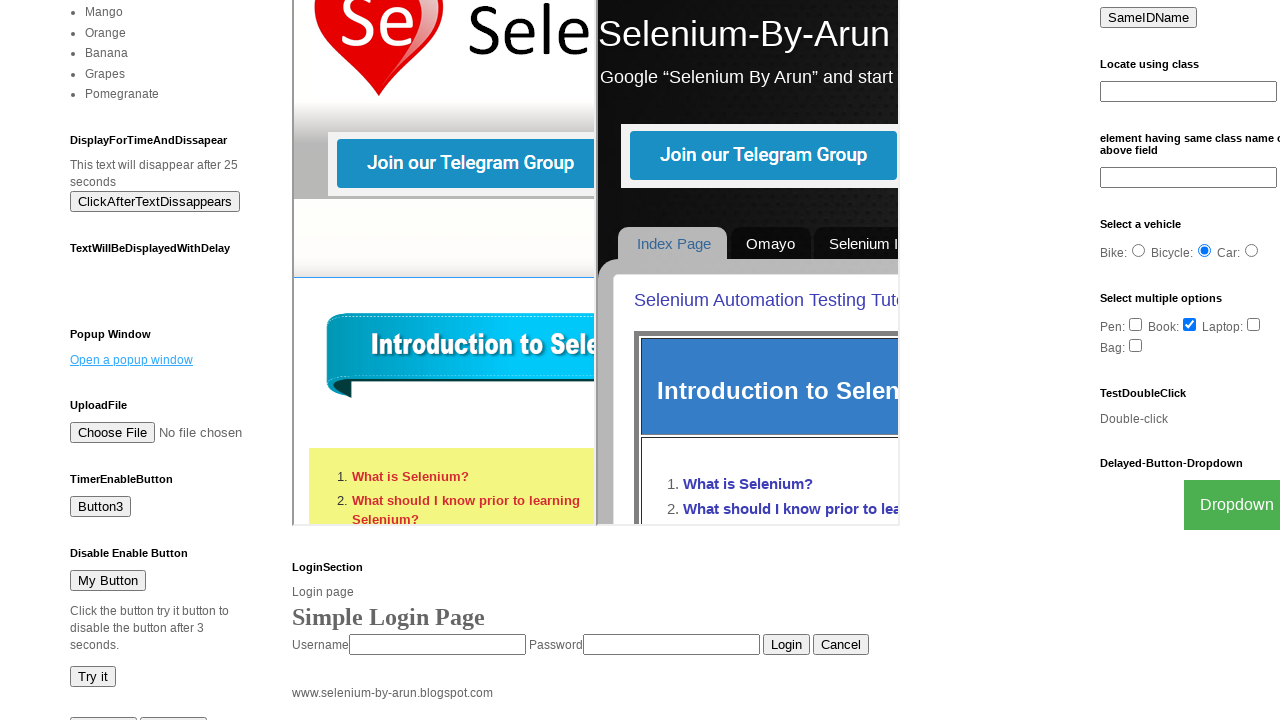

Closed the popup window
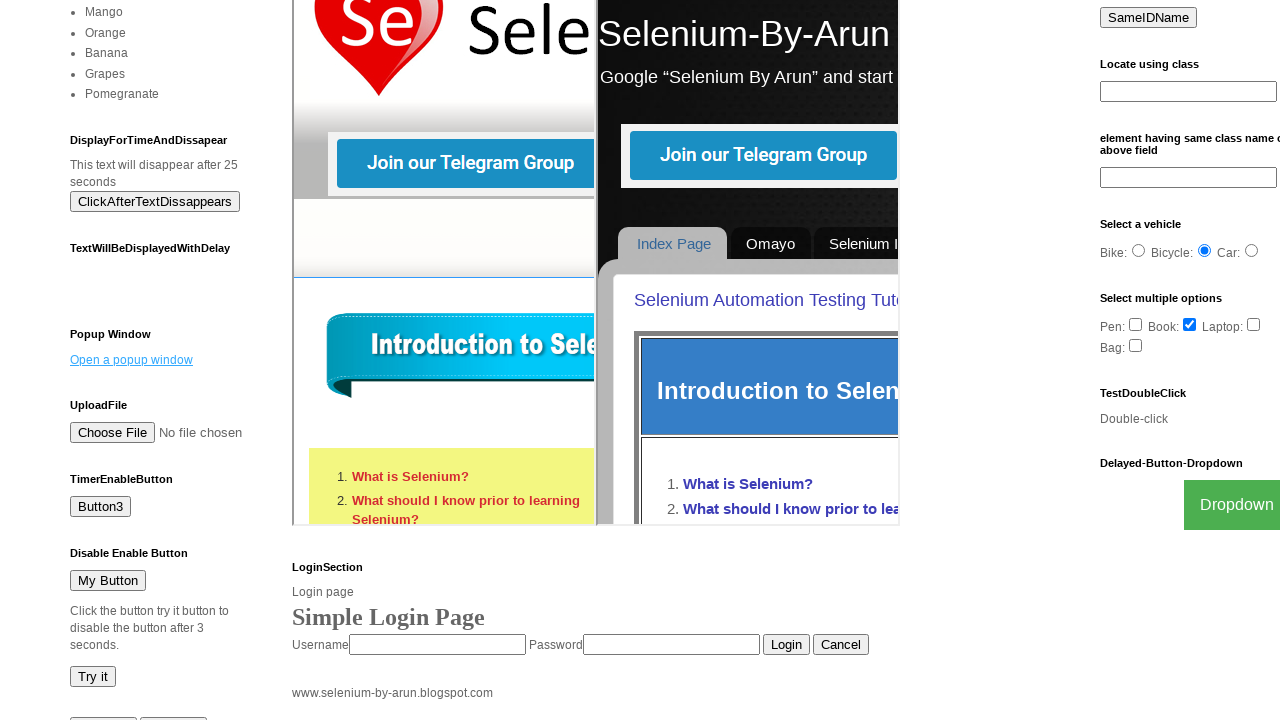

Main window closed
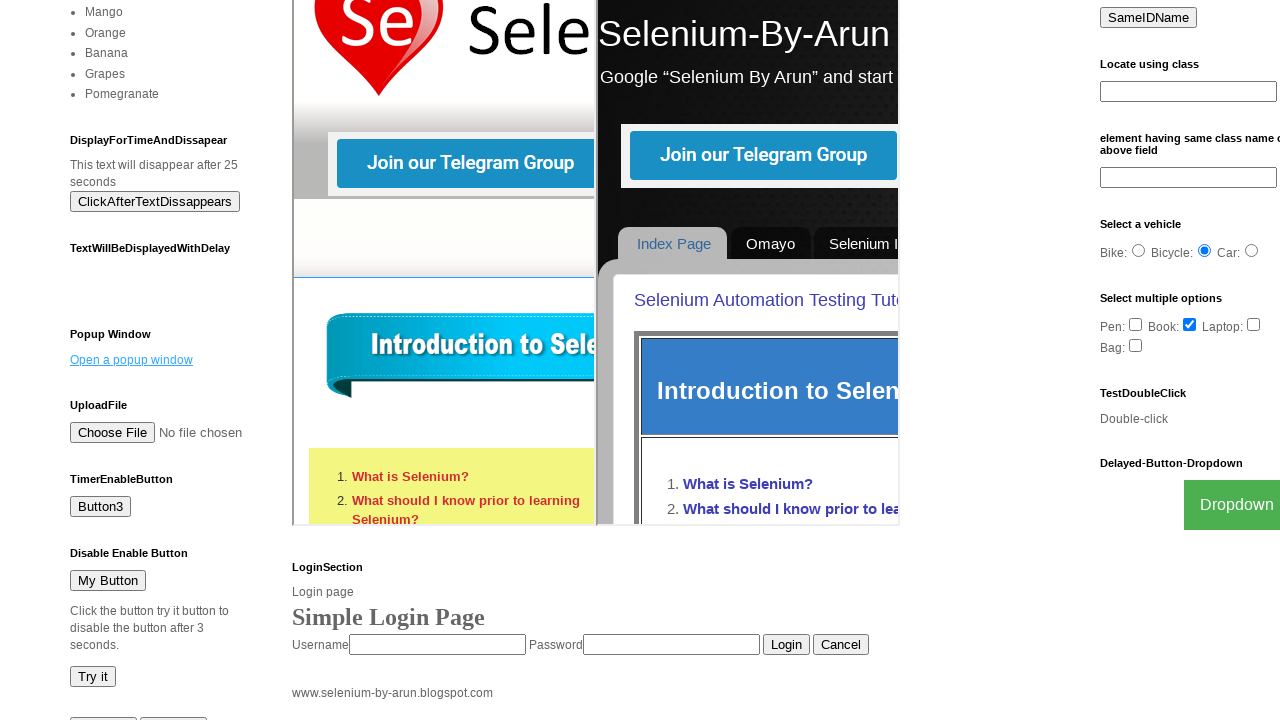

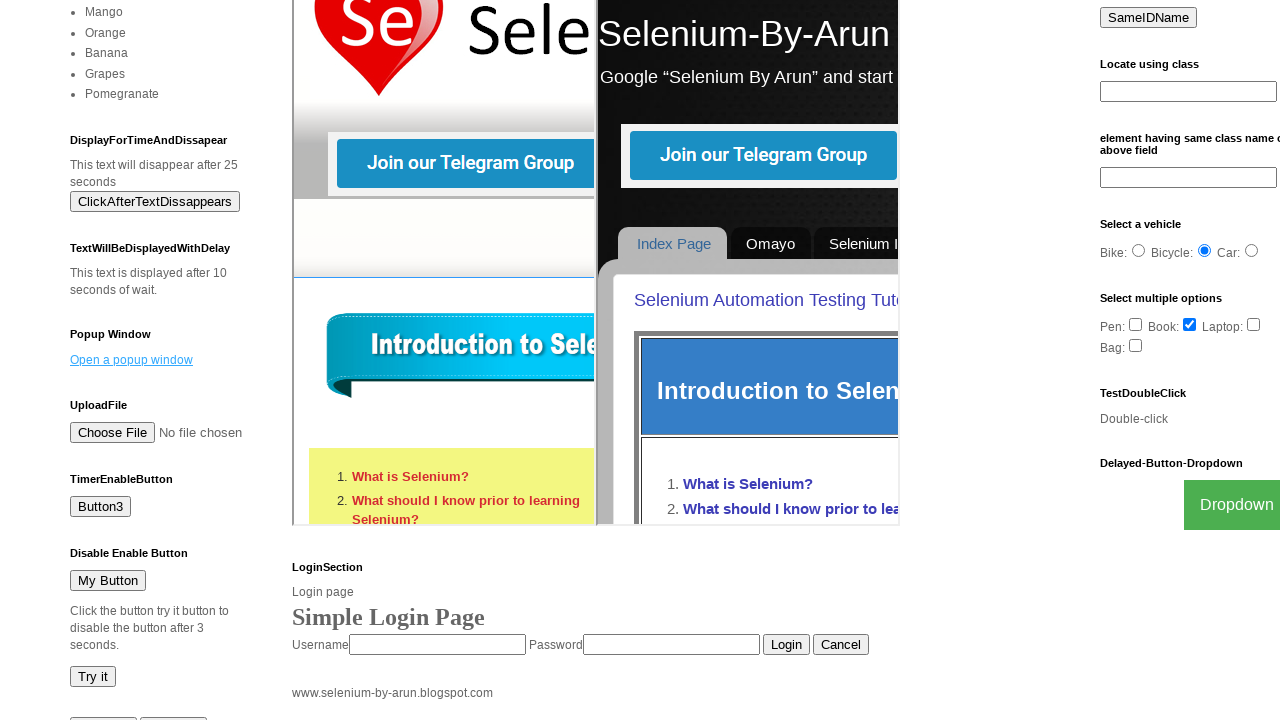